Tests dropdown menu navigation by hovering over the Developers menu and clicking the Support submenu item

Starting URL: https://www.browserstack.com/

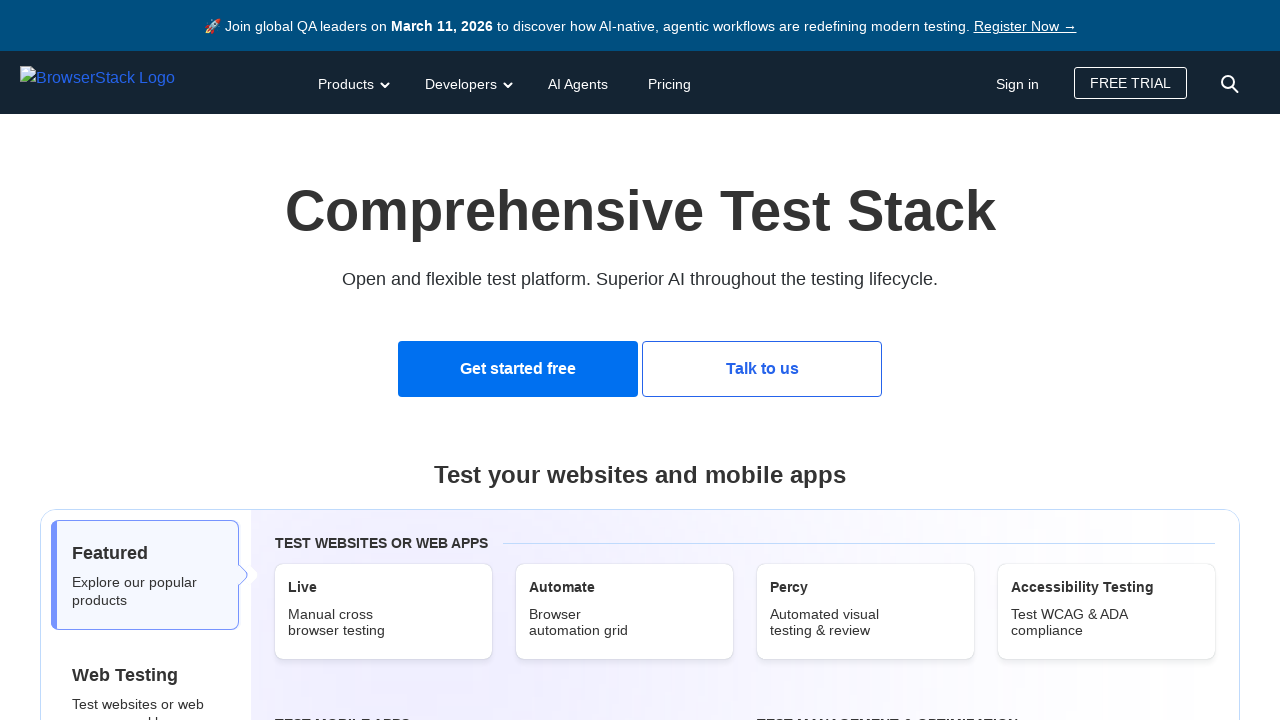

Hovered over Developers dropdown menu at (466, 82) on #developers-dd-toggle
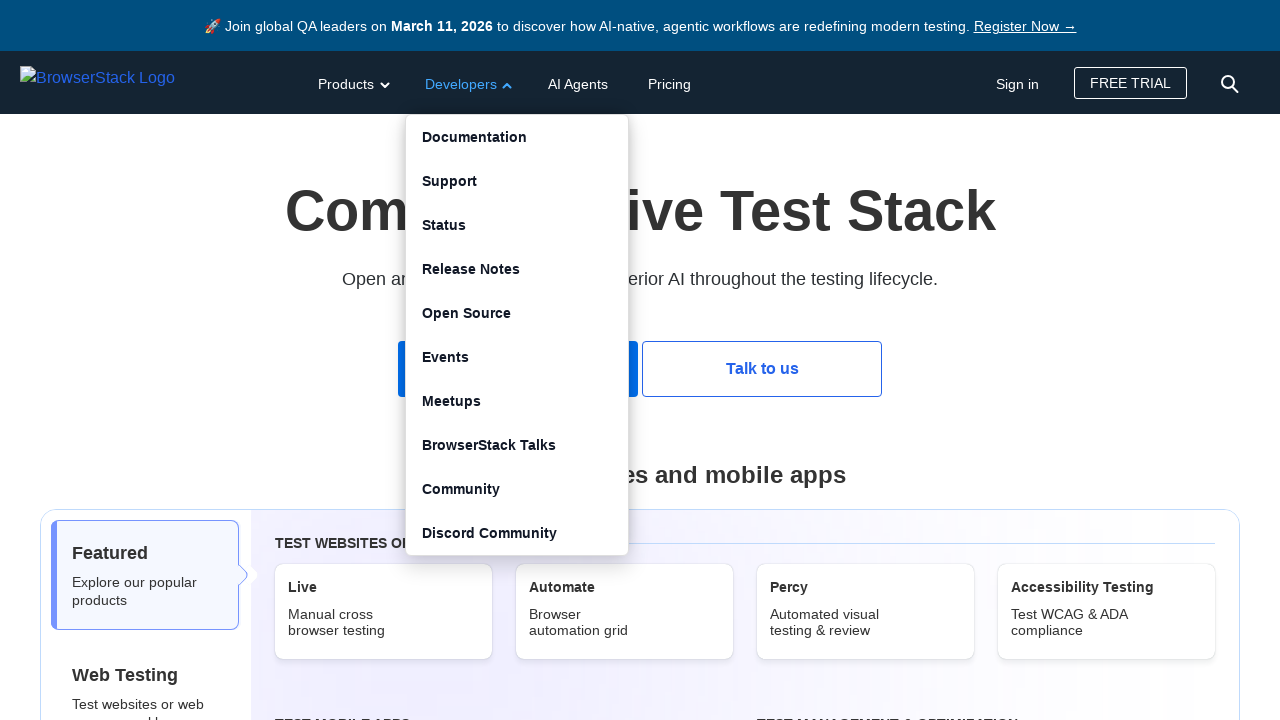

Clicked Support submenu item at (450, 180) on xpath=//div[@class='bstack-mm-sub-li']//span[text()='Support']
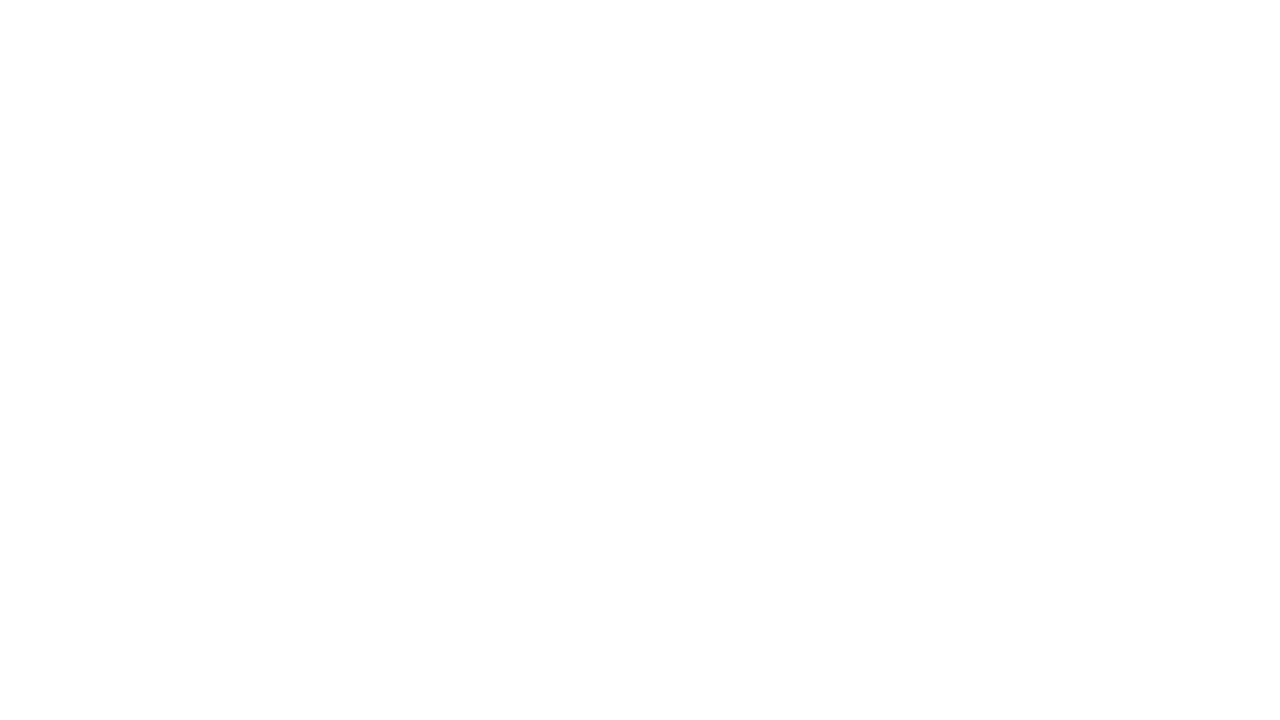

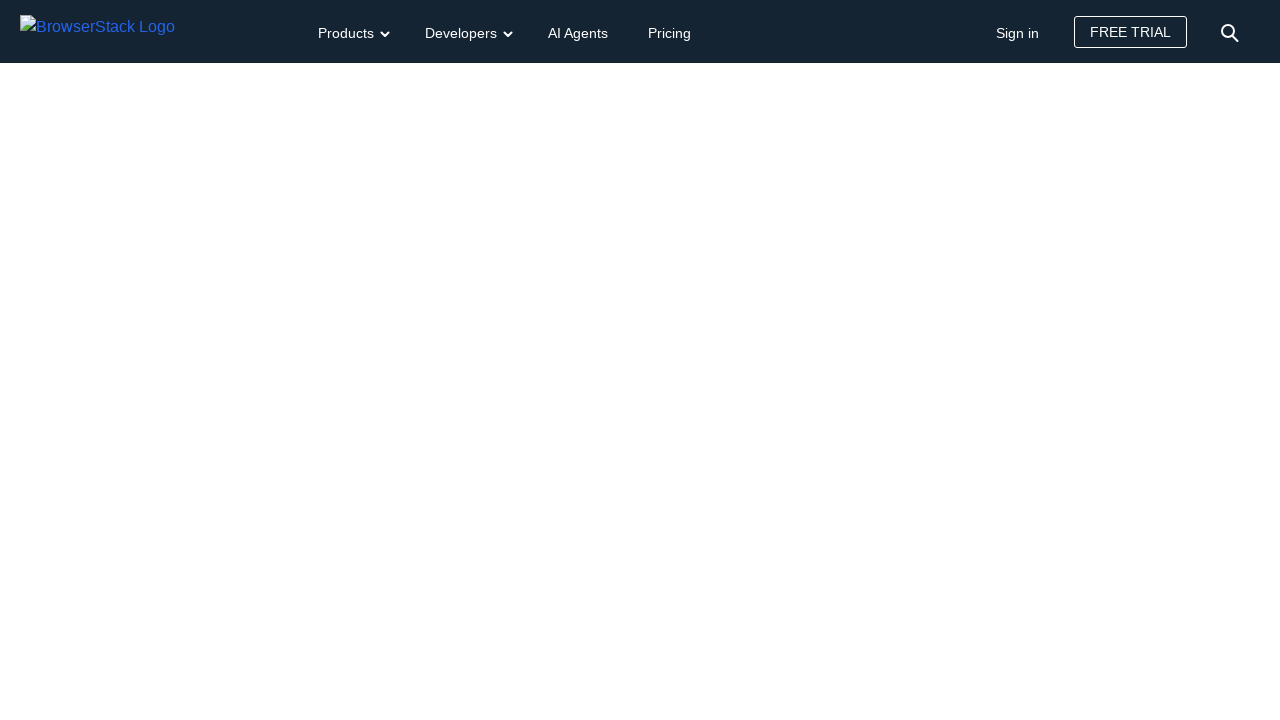